Tests page load functionality by navigating to the demoqa.com website and verifying the page loads successfully within the timeout period.

Starting URL: https://demoqa.com/

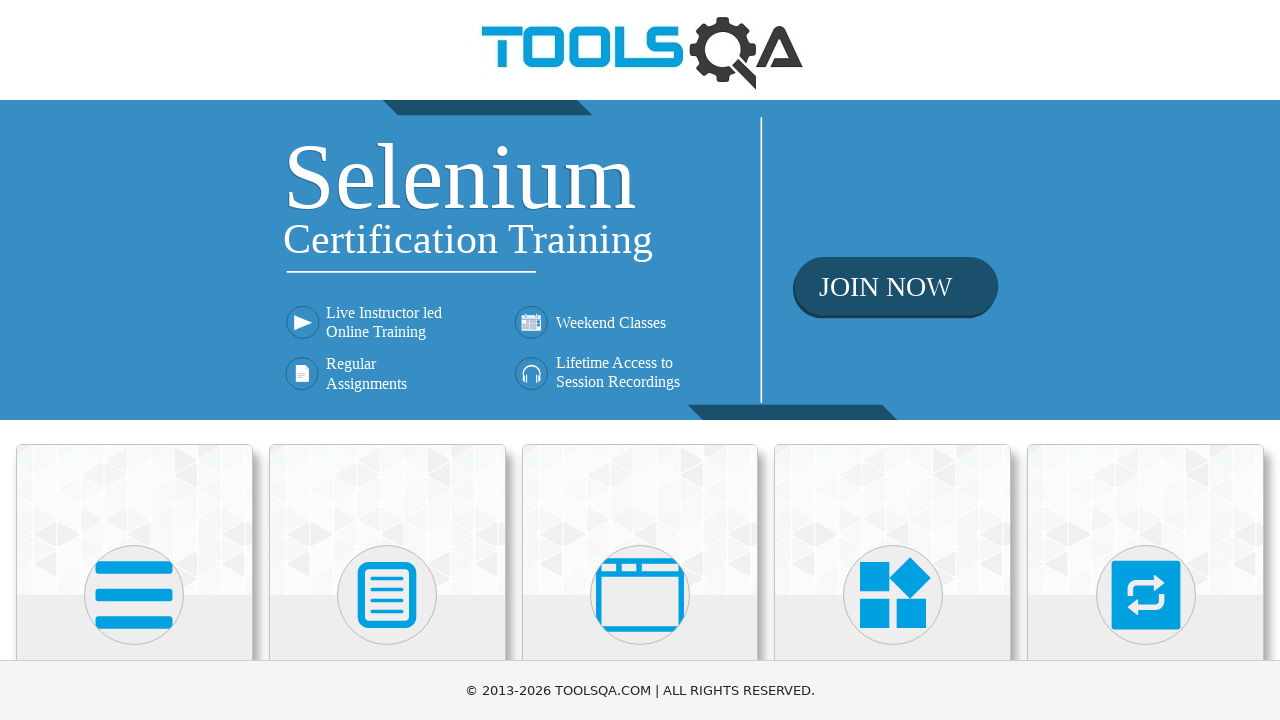

Set default timeout to 30 seconds
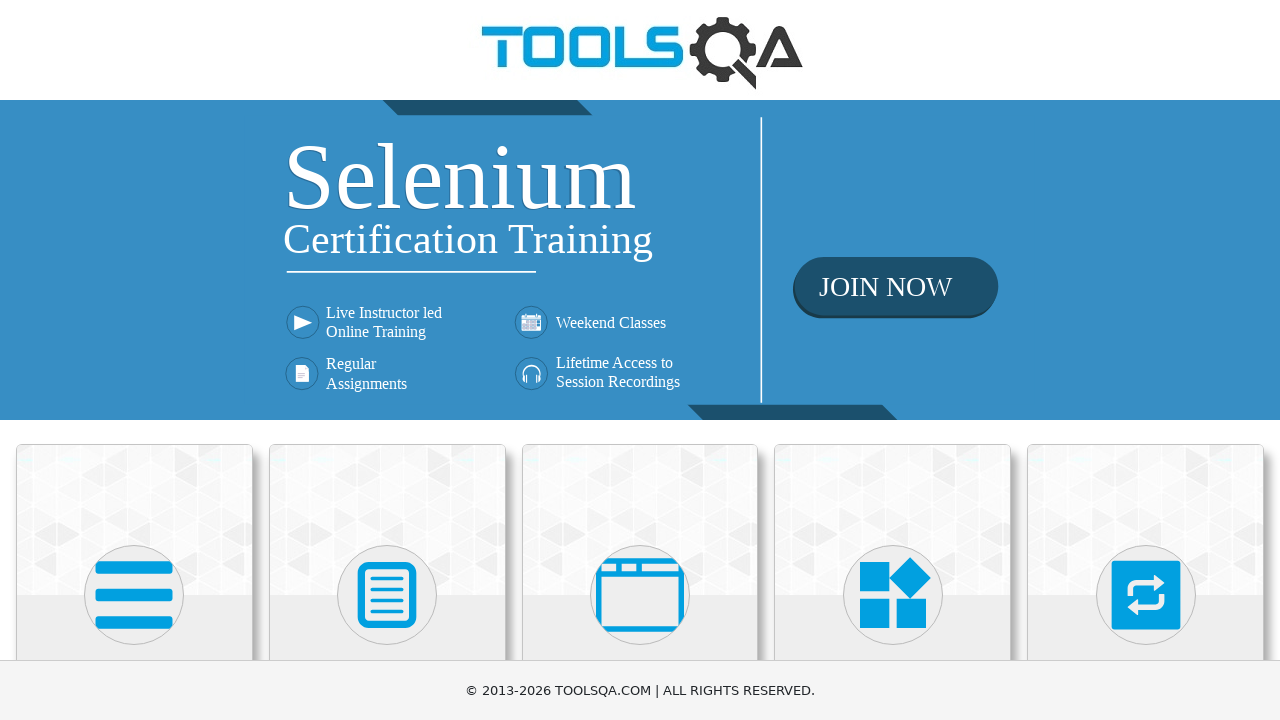

Navigated to https://demoqa.com/
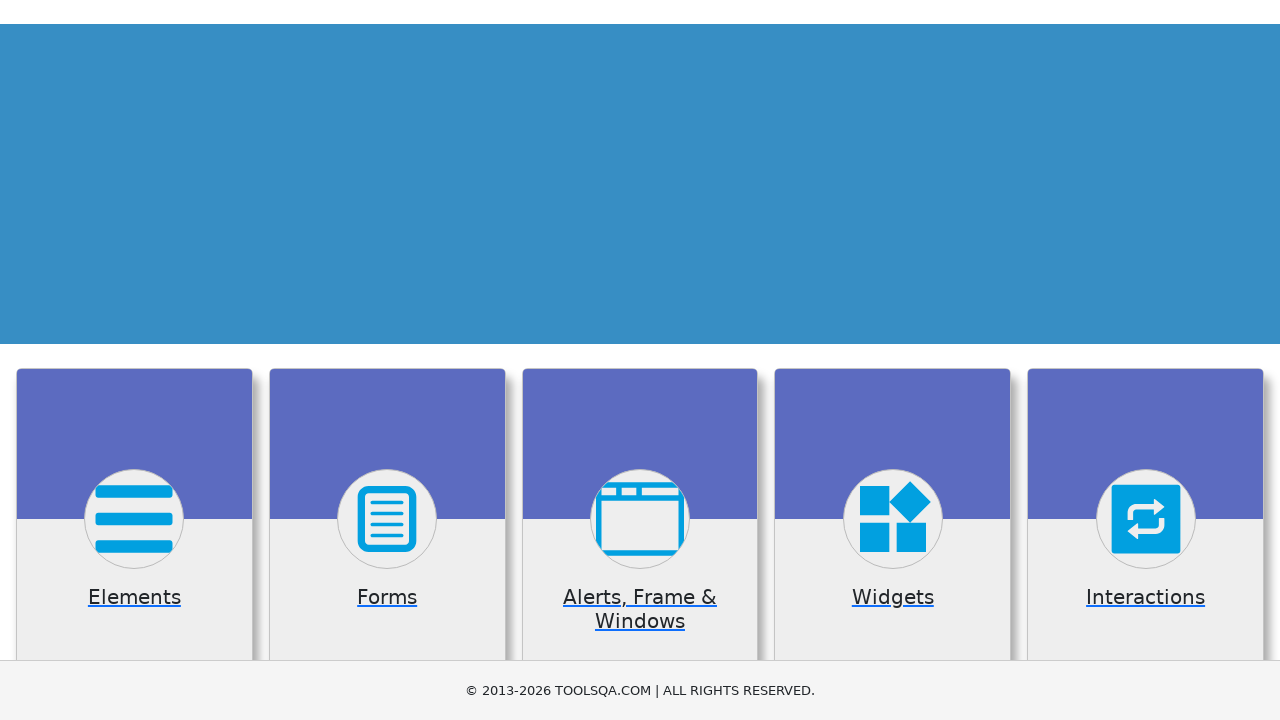

Page loaded successfully within timeout period
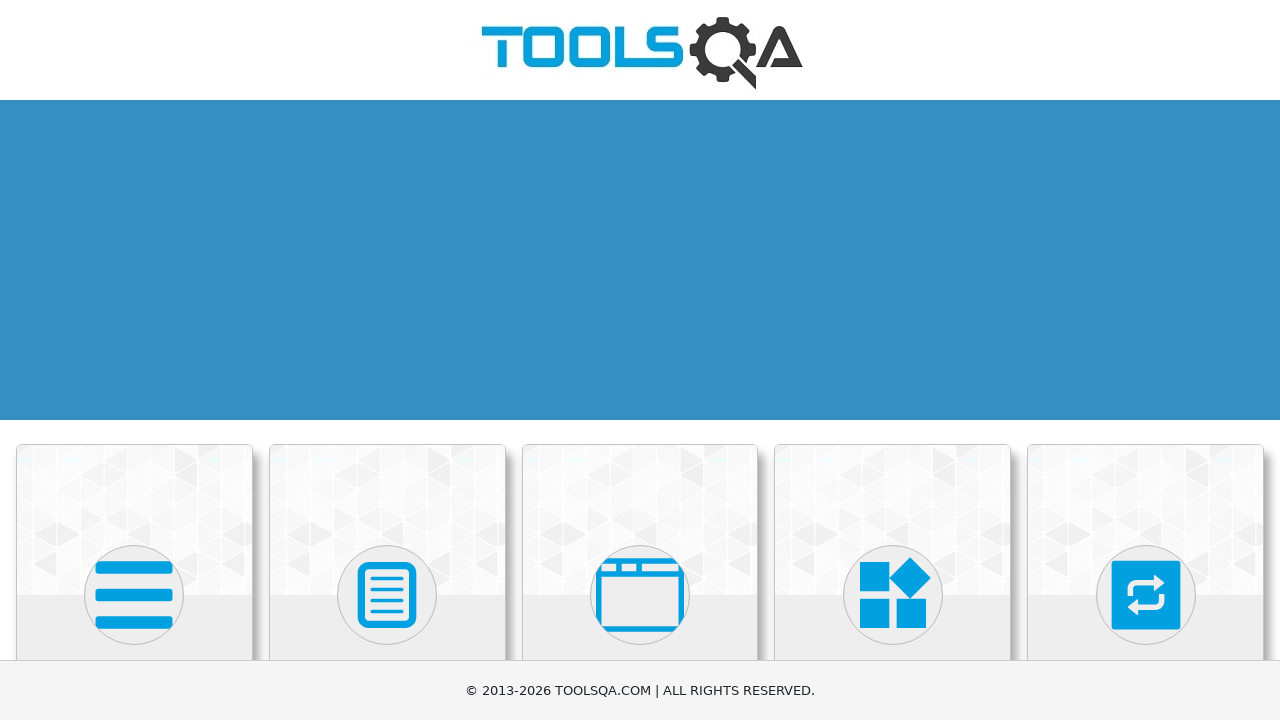

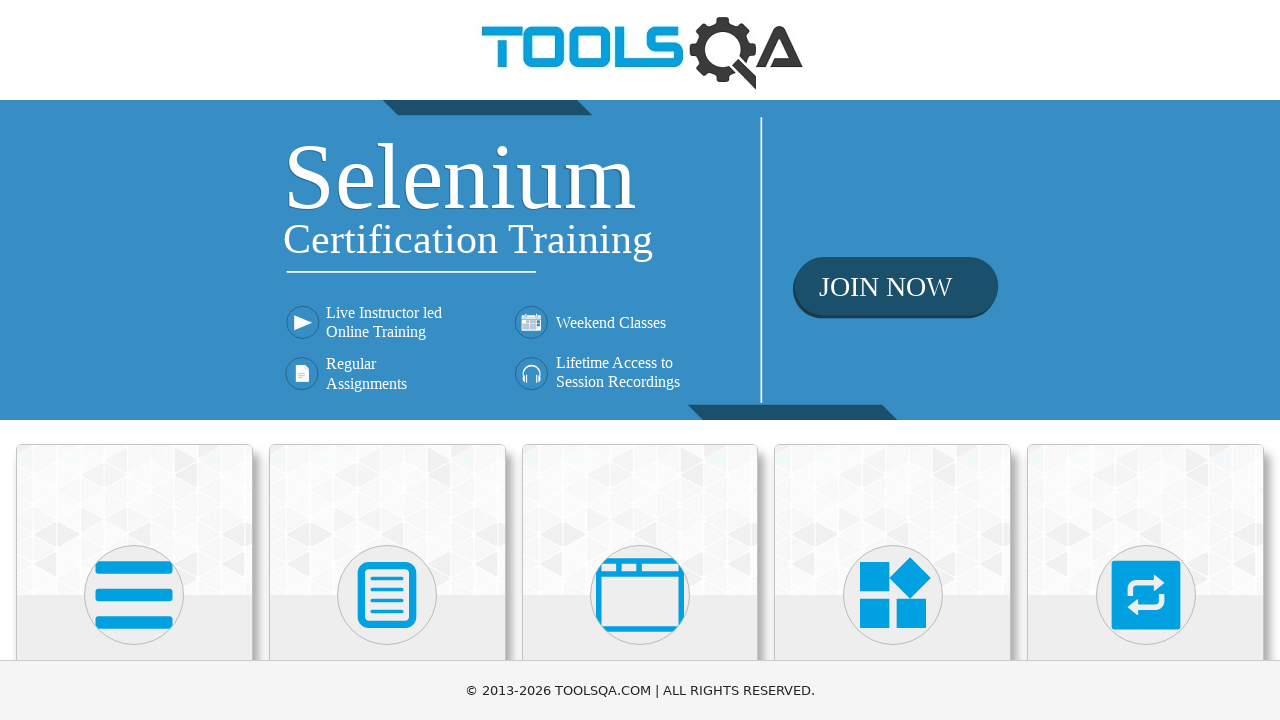